Tests dropdown and multi-select functionality by selecting options from single and multiple select elements on a practice page

Starting URL: https://www.letskodeit.com/practice

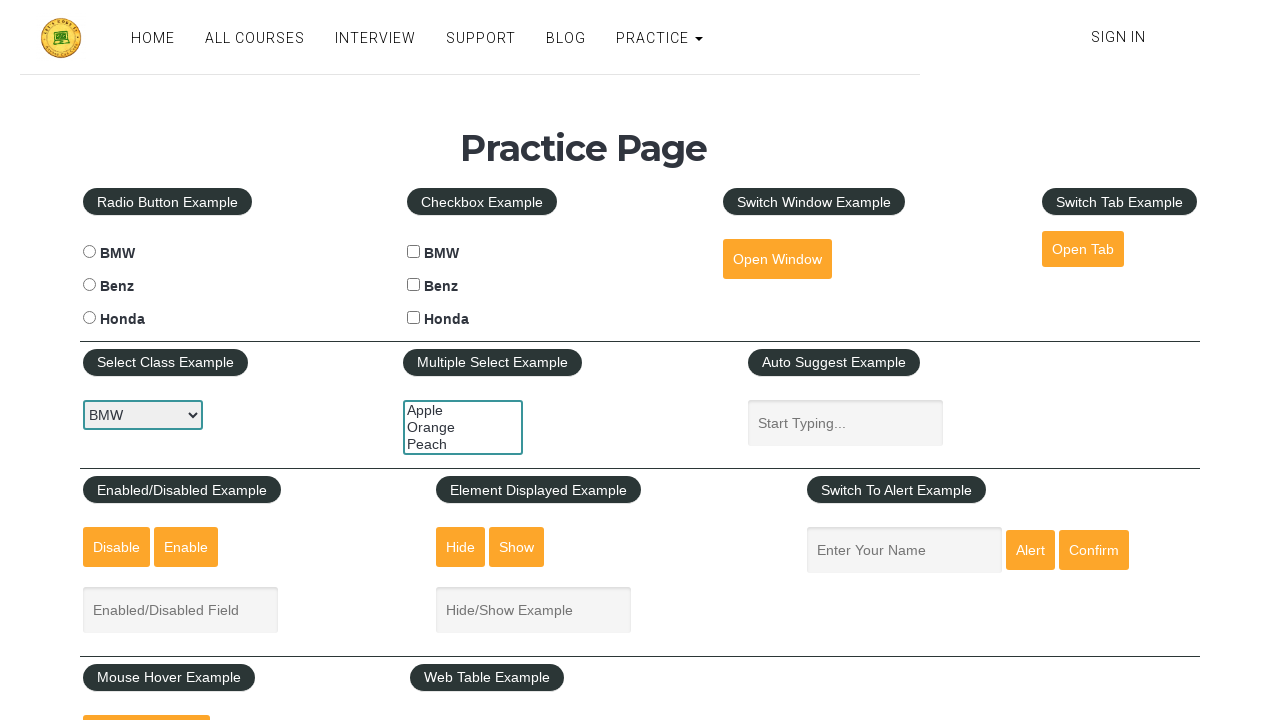

Navigated to practice page
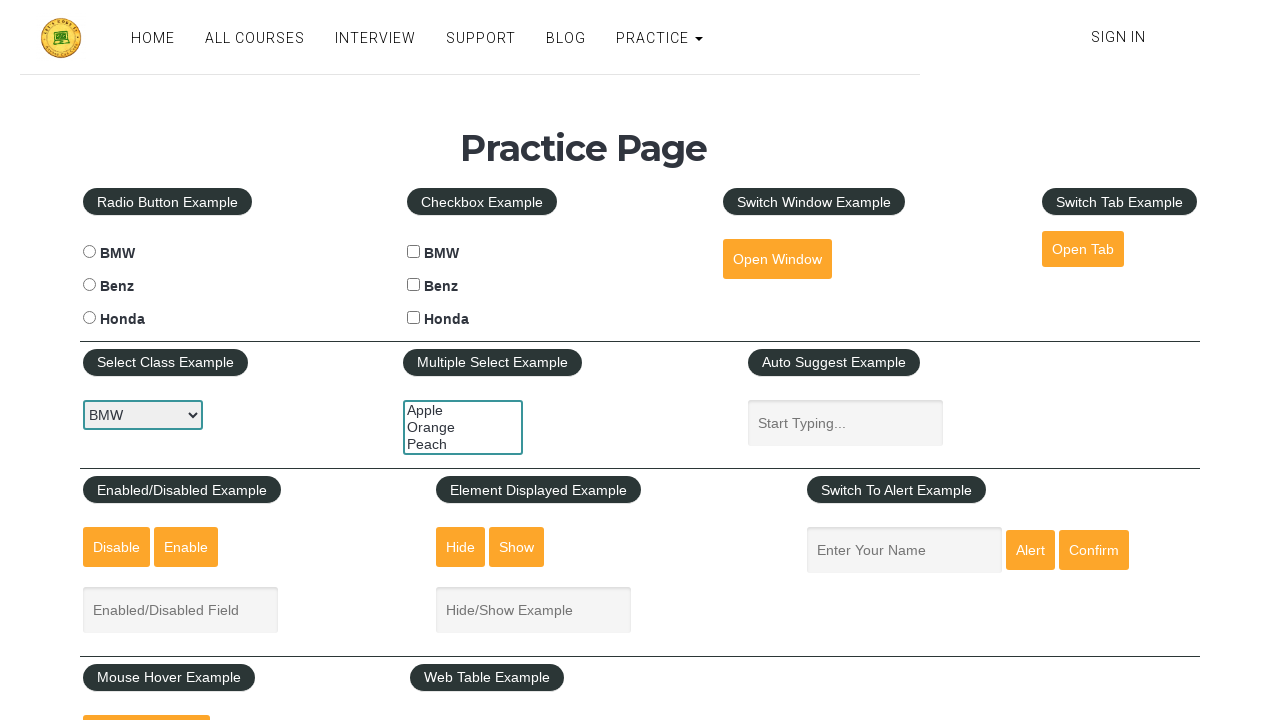

Located car select dropdown element
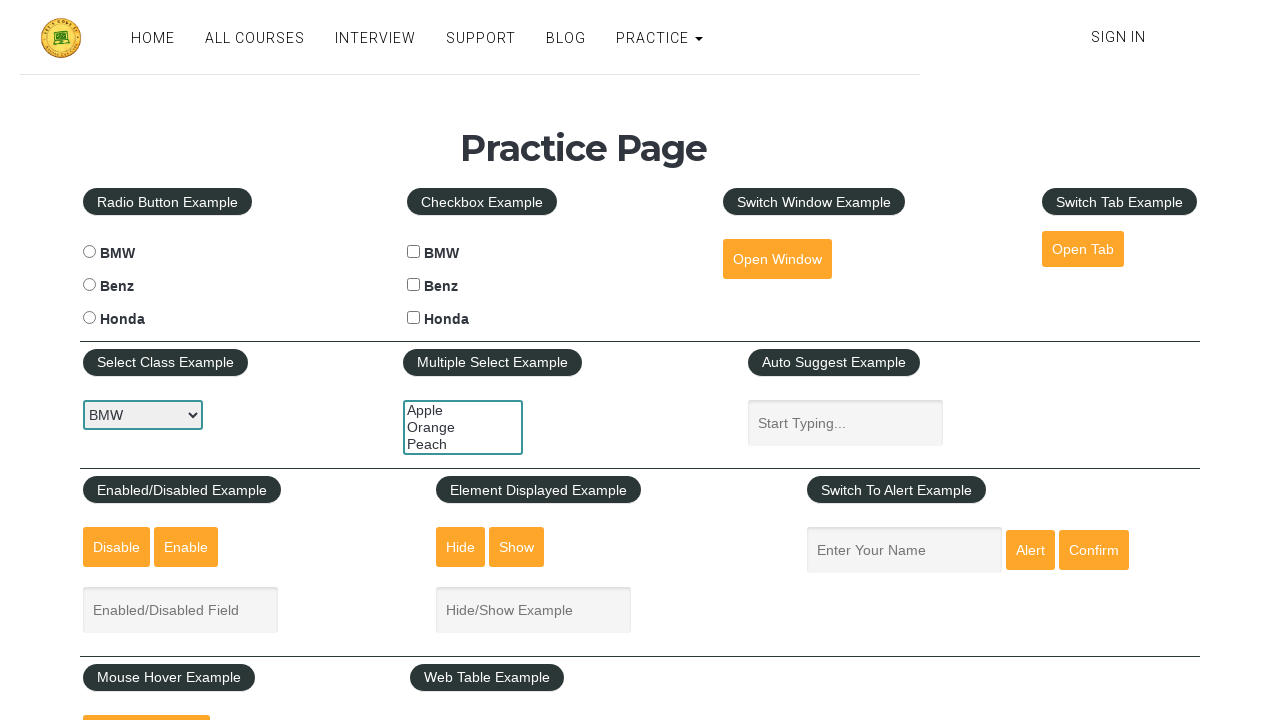

Counted 3 options in car select dropdown
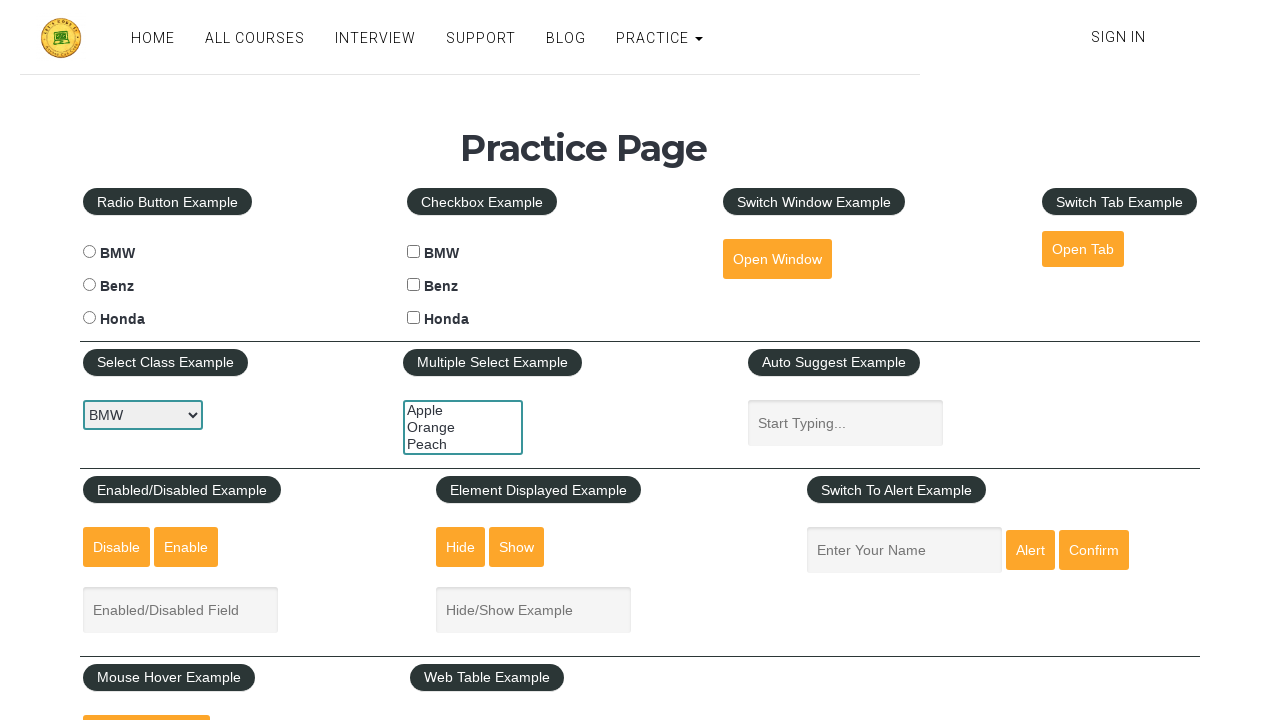

Selected the last option (index 2) from car select dropdown on select#carselect
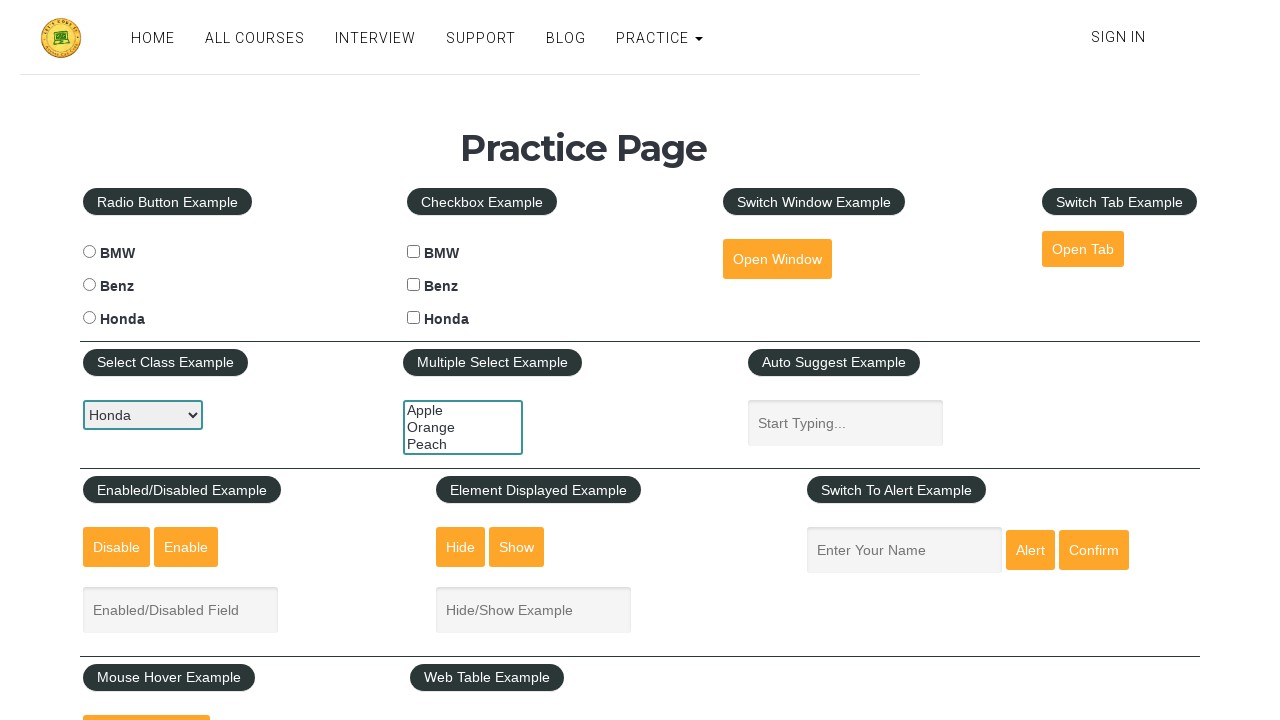

Located multiple select element
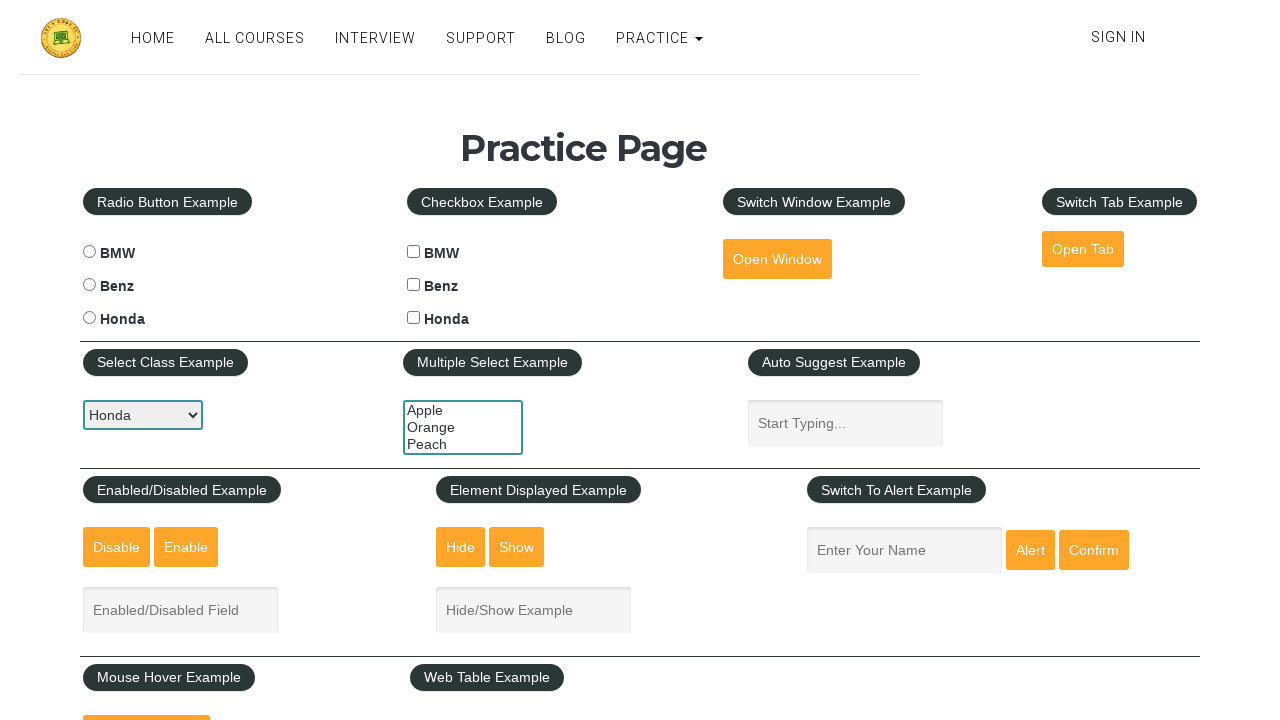

Selected first option (index 0) from multiple select on #multiple-select-example
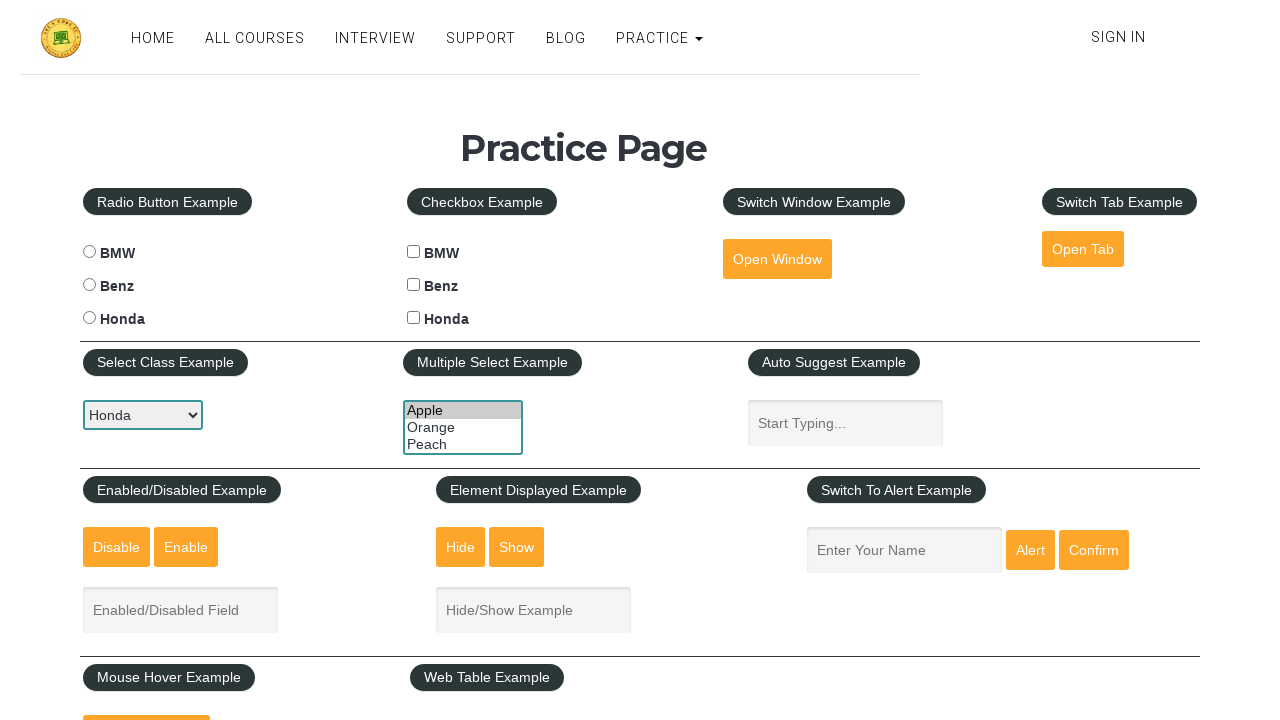

Selected second option (index 1) from multiple select on #multiple-select-example
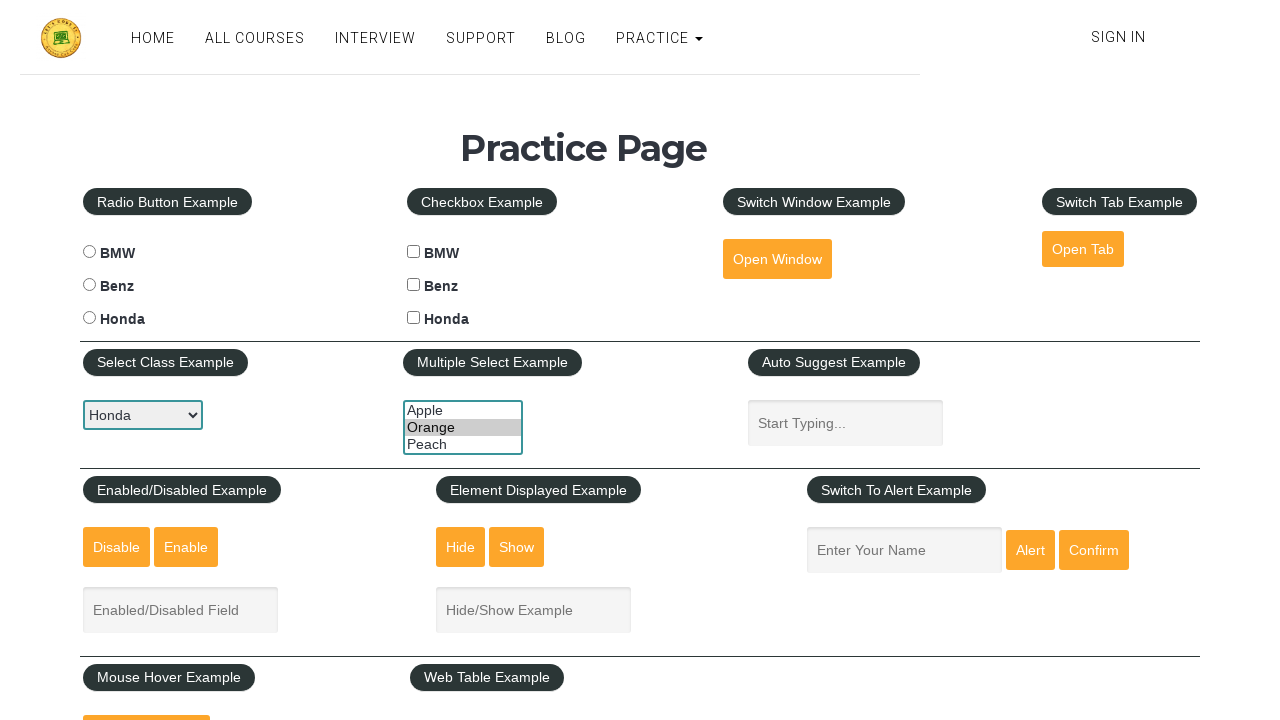

Deselected all options in multiple select on #multiple-select-example
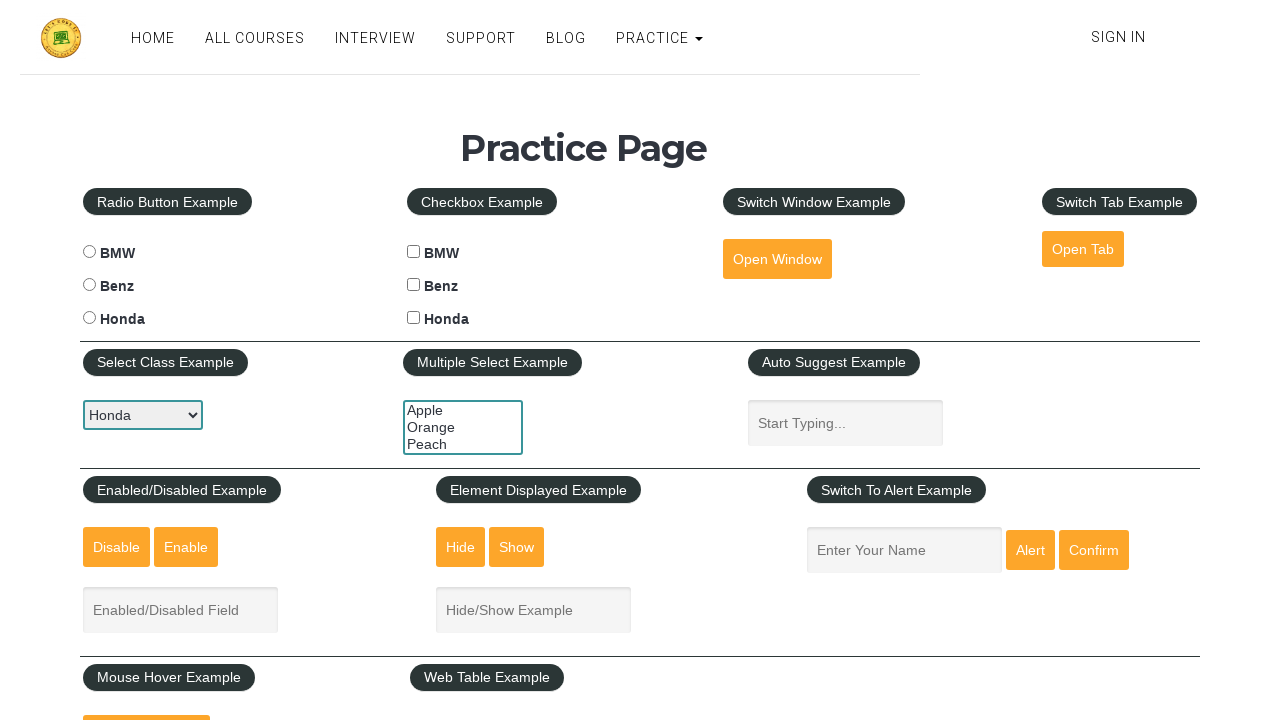

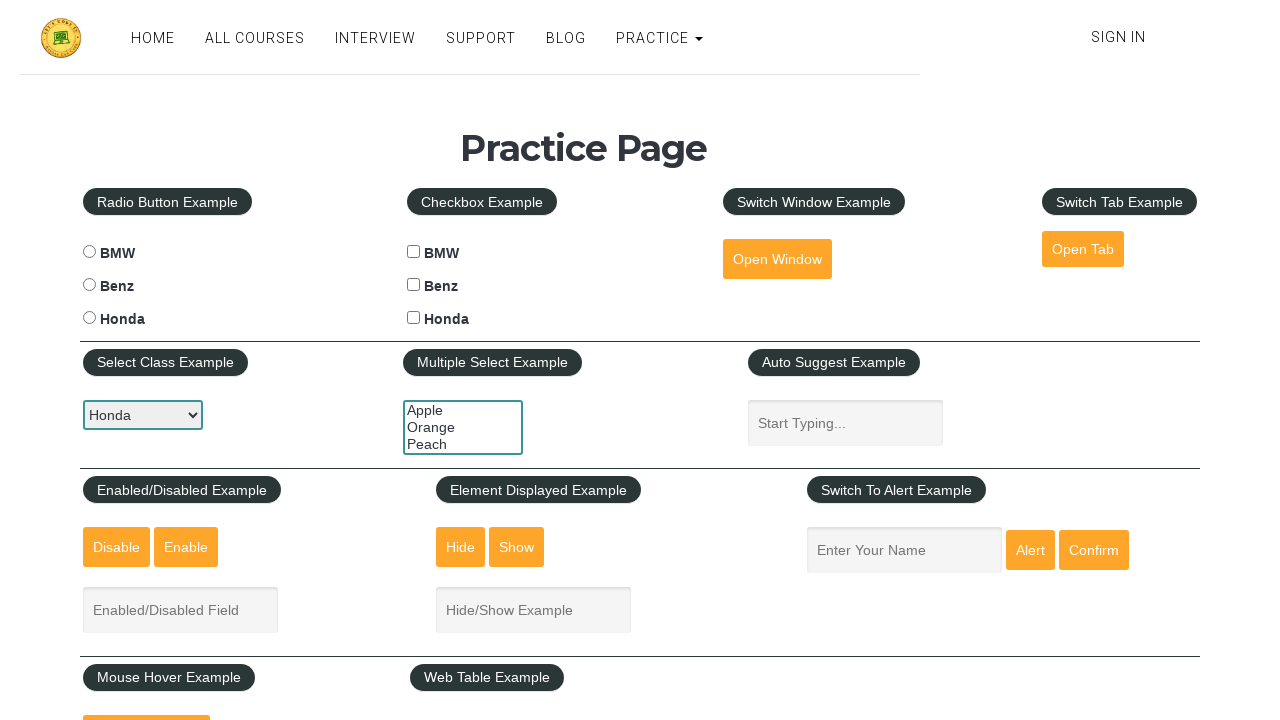